Tests deleting a todo item by hovering over it to reveal the delete button and clicking it

Starting URL: https://demo.playwright.dev/todomvc/

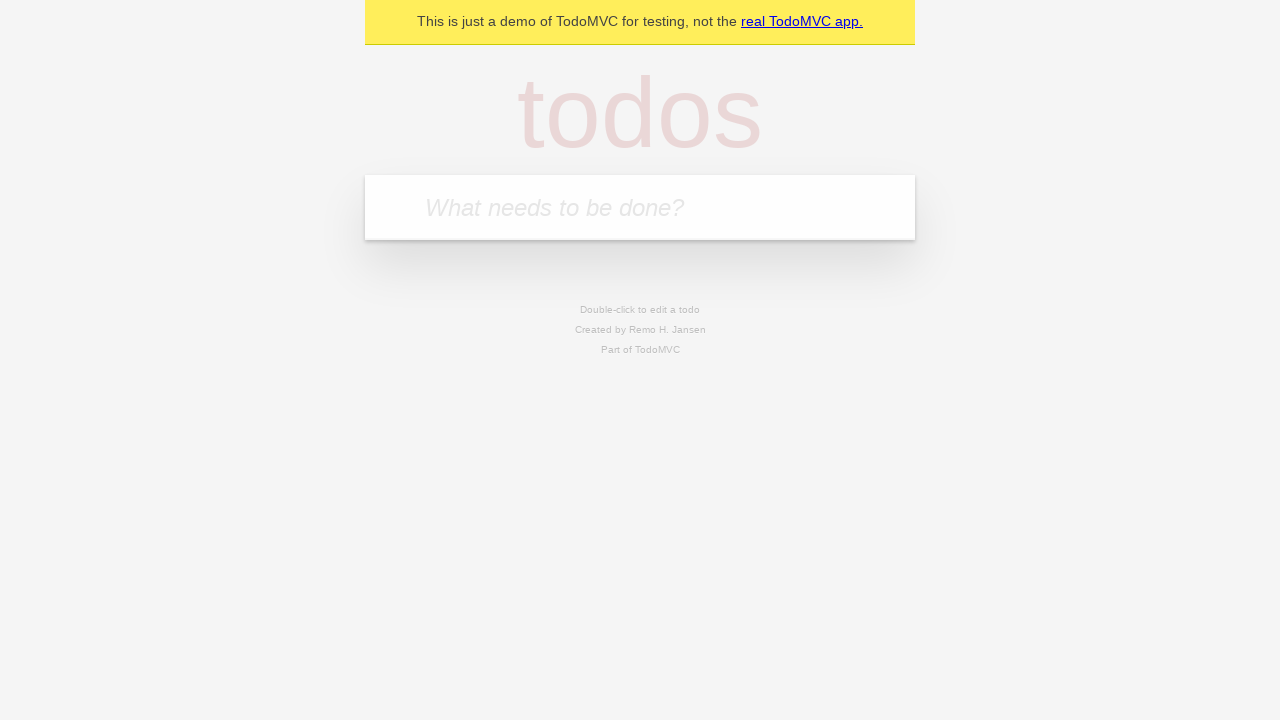

Filled new todo input with 'Viết test với CodeCeptJS' on .new-todo
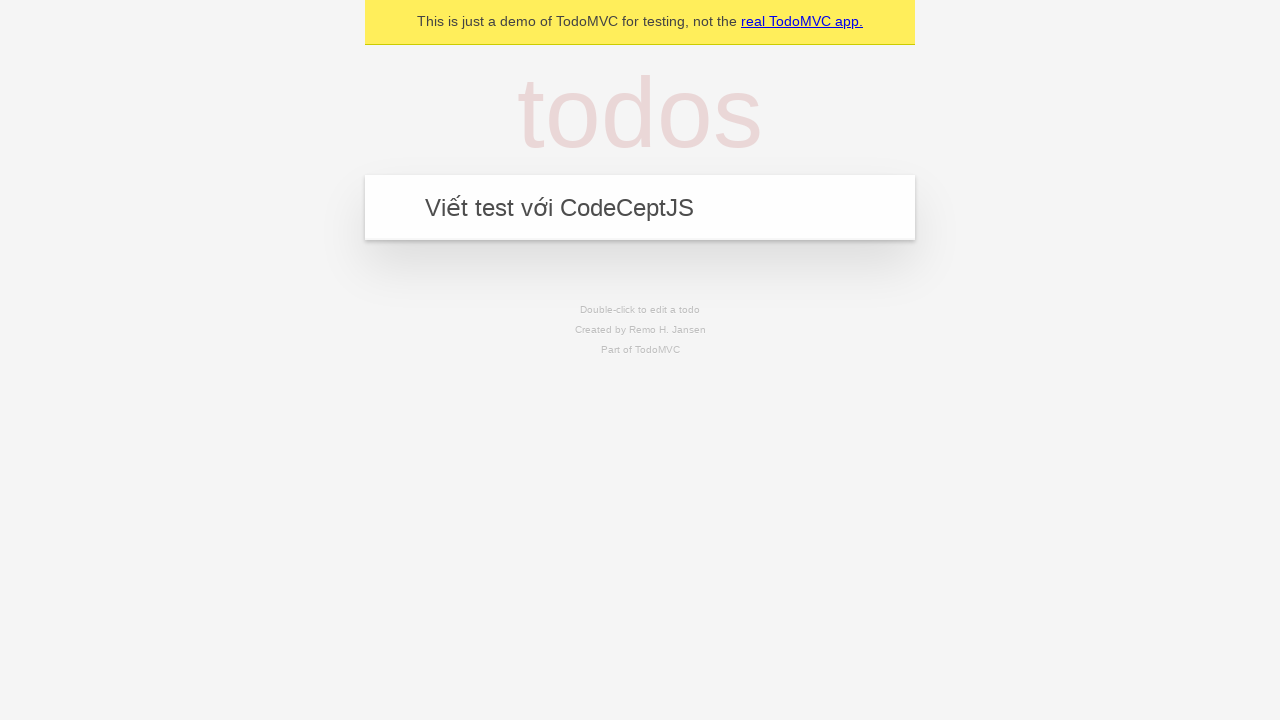

Pressed Enter to create the todo item on .new-todo
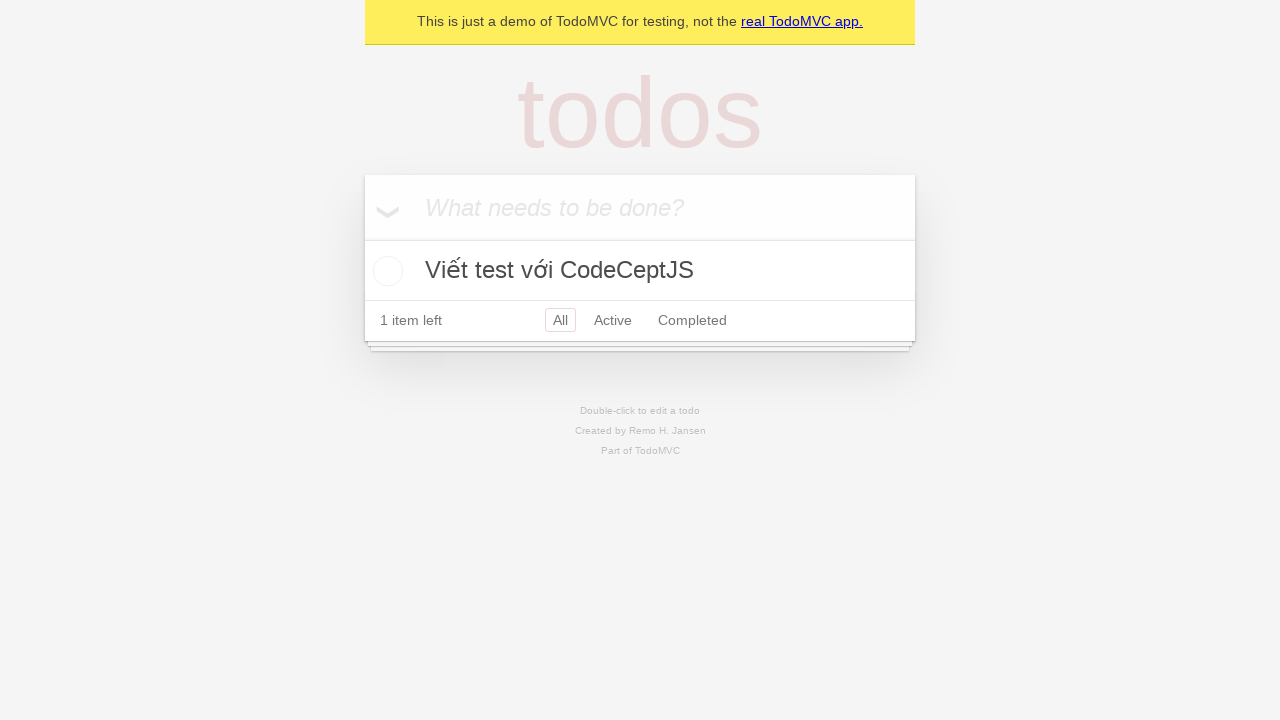

Todo item appeared in the list
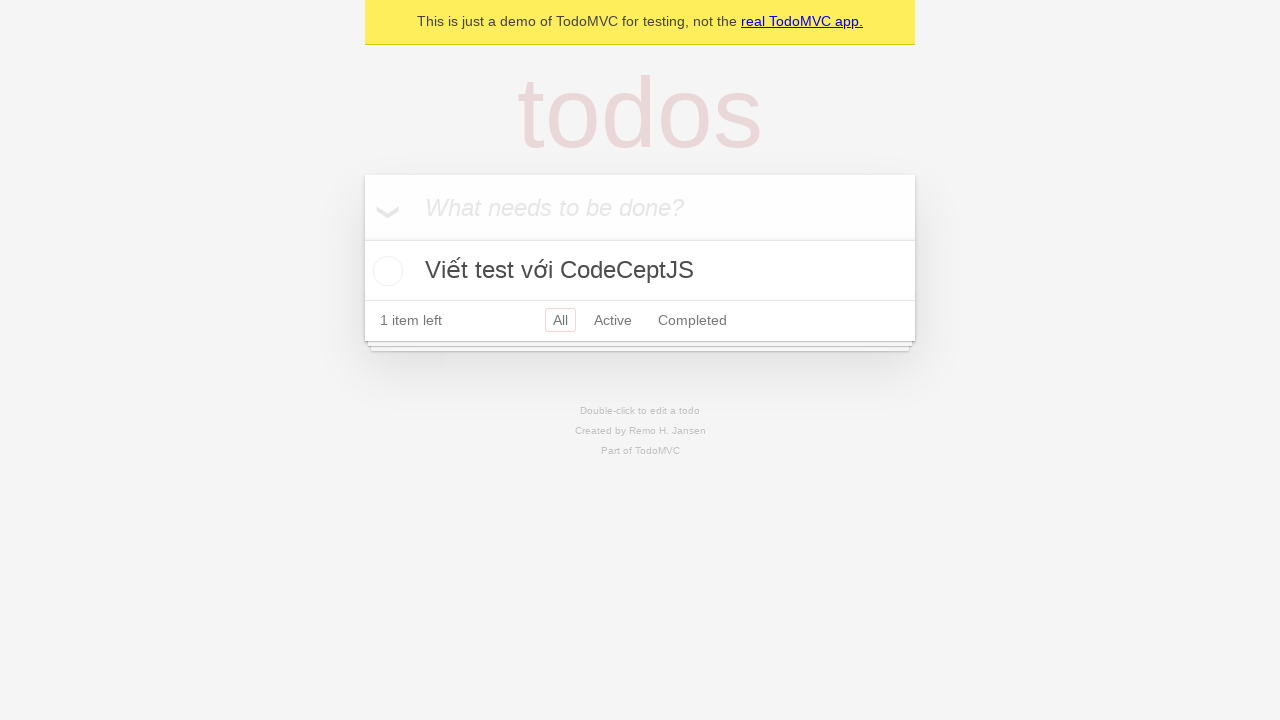

Hovered over todo item to reveal delete button at (640, 271) on .todo-list li
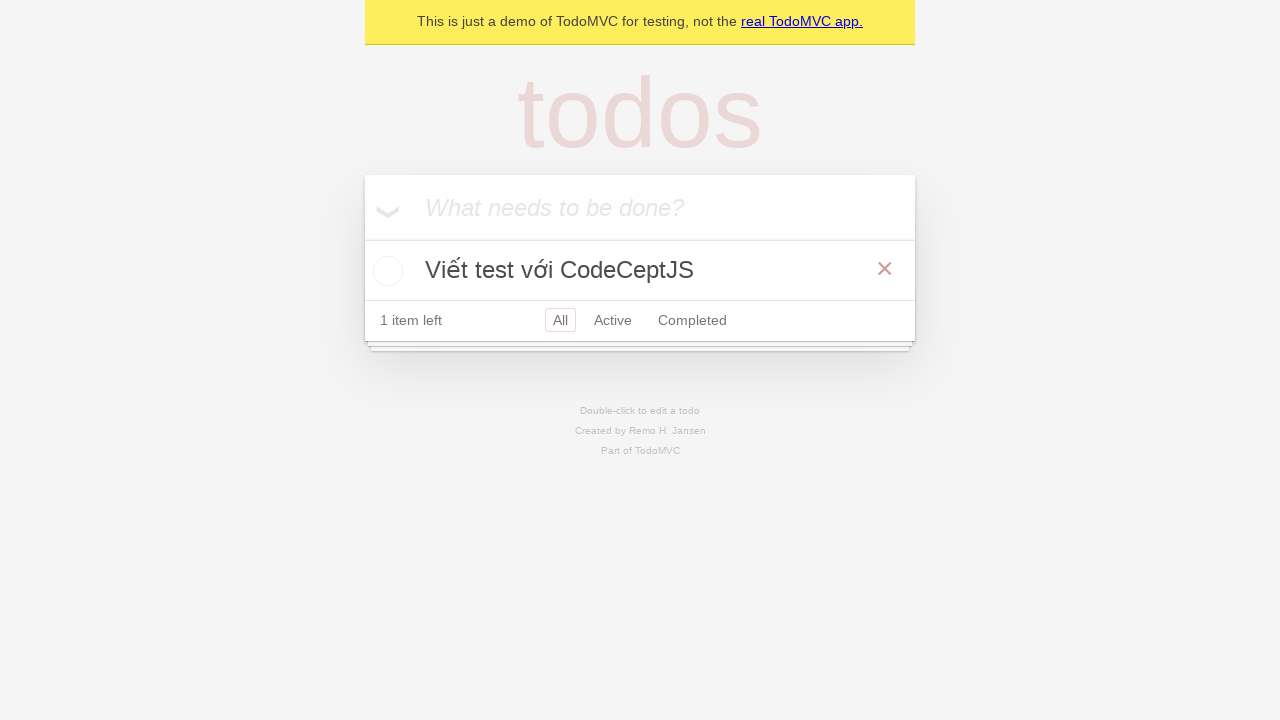

Clicked the delete button to remove the todo at (885, 269) on .todo-list li .destroy
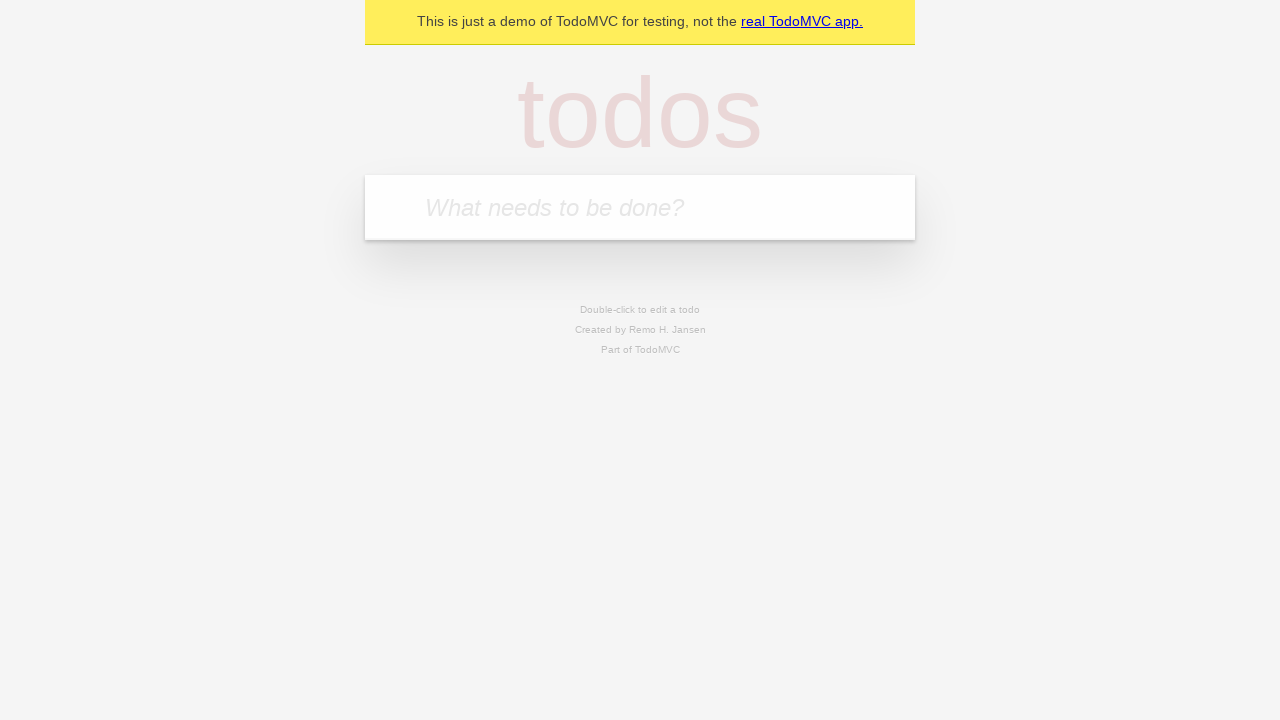

Todo item successfully deleted and no longer visible
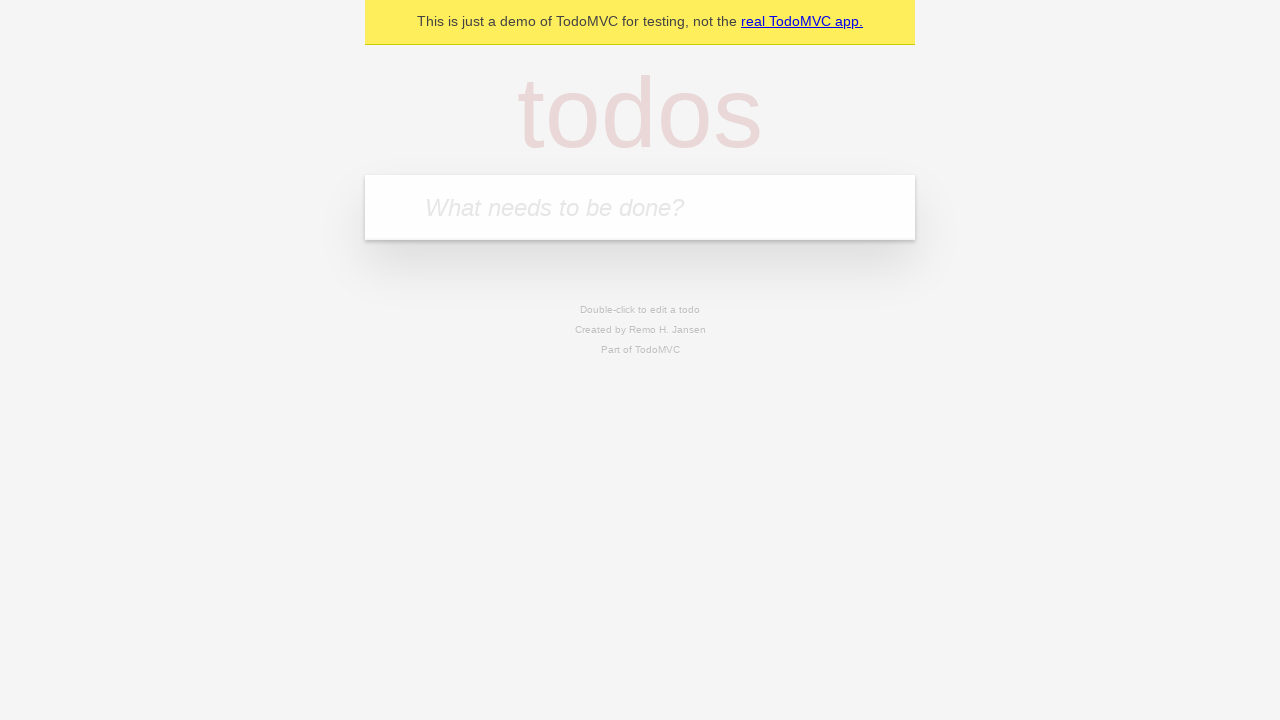

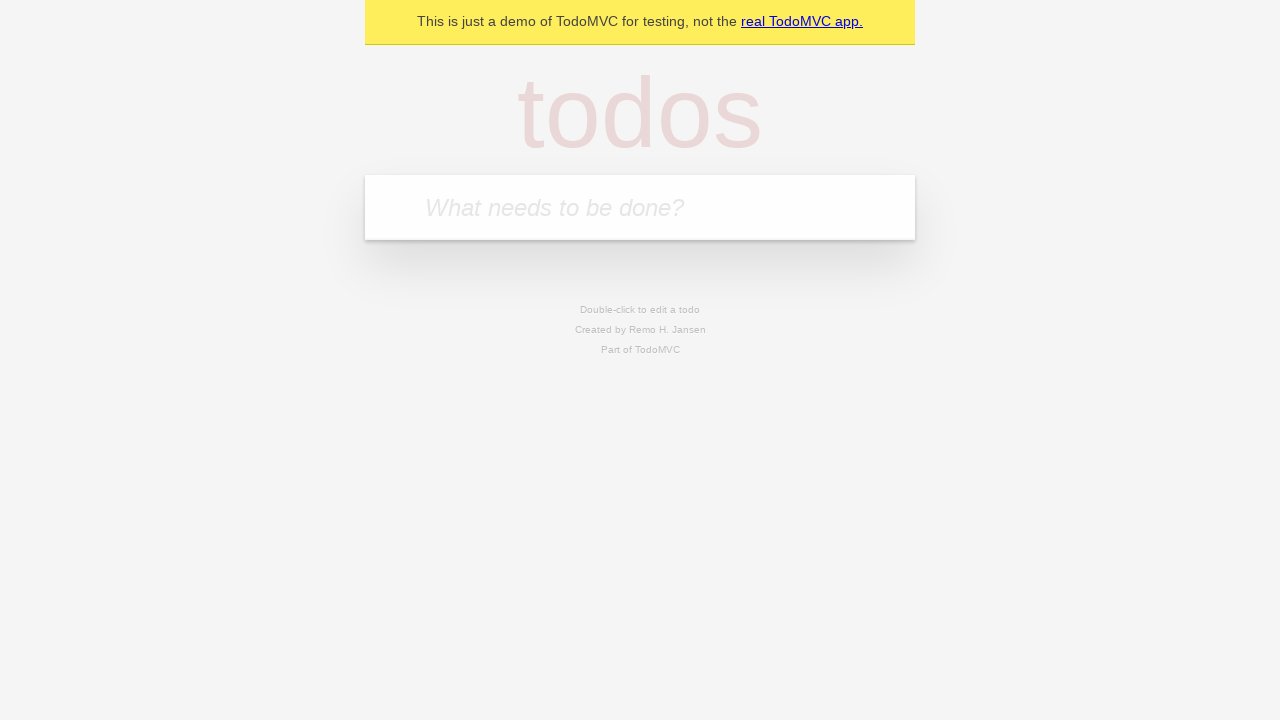